Tests deleting a table row by clicking the delete link associated with a specific email address, then verifies the row count changed

Starting URL: https://the-internet.herokuapp.com/tables

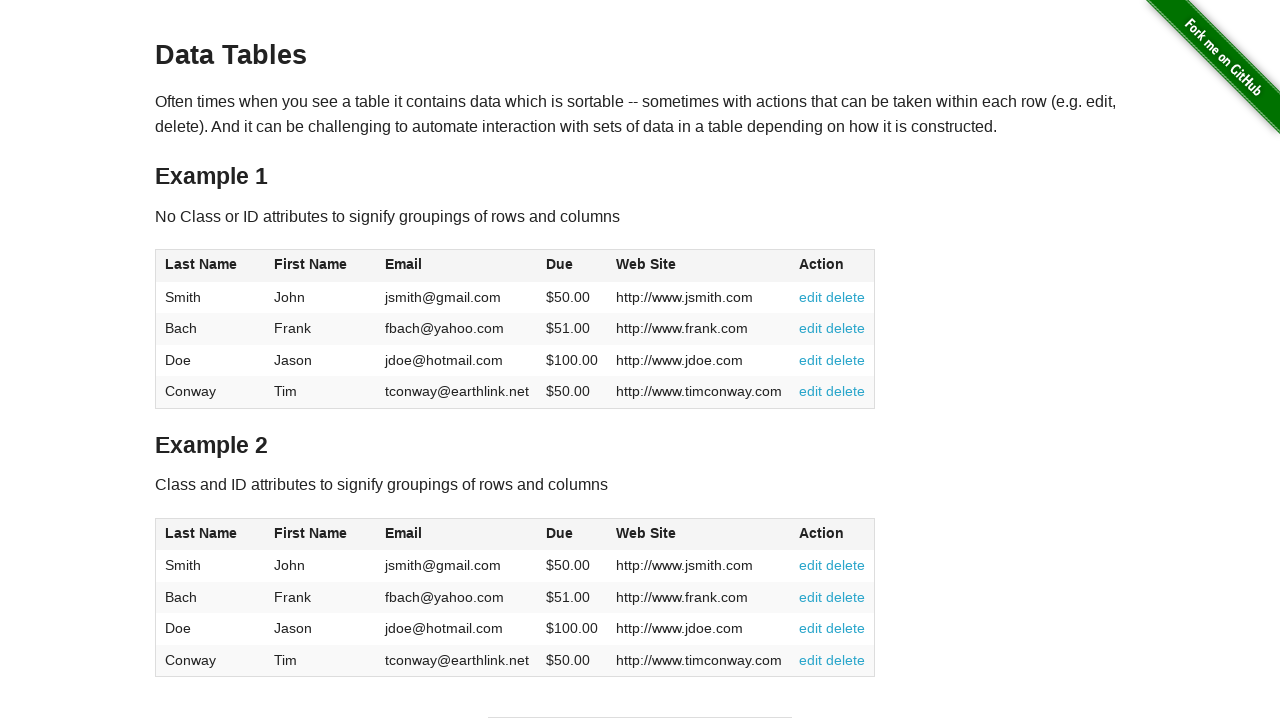

Clicked delete link for row containing jdoe@hotmail.com email at (846, 360) on xpath=//table[1]/tbody//td[text()='jdoe@hotmail.com']//following-sibling::td[3]/
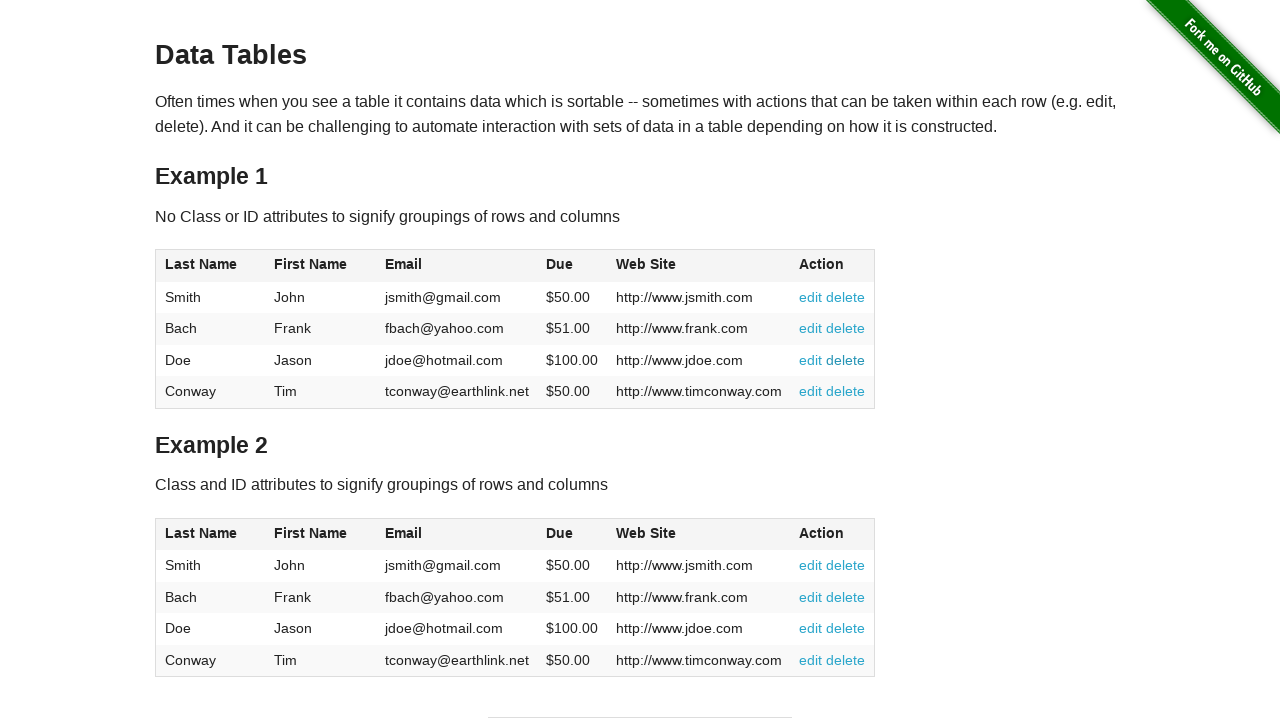

Page updated after deletion (network idle)
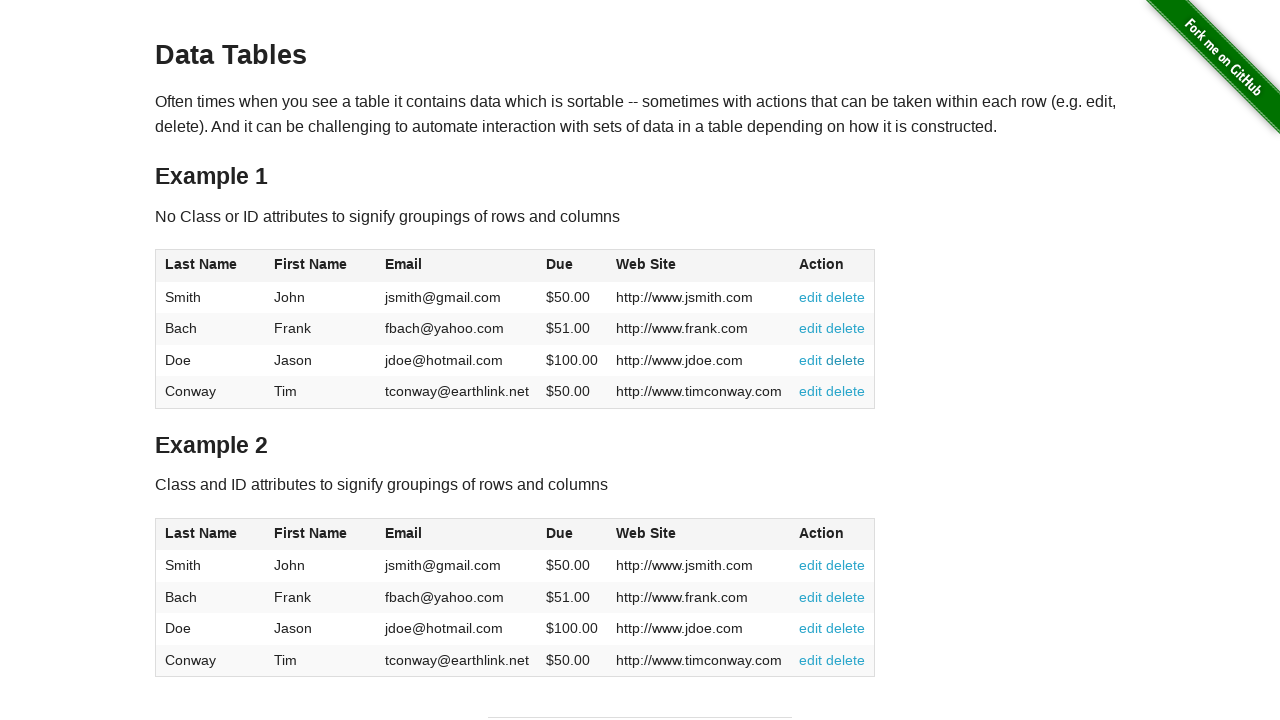

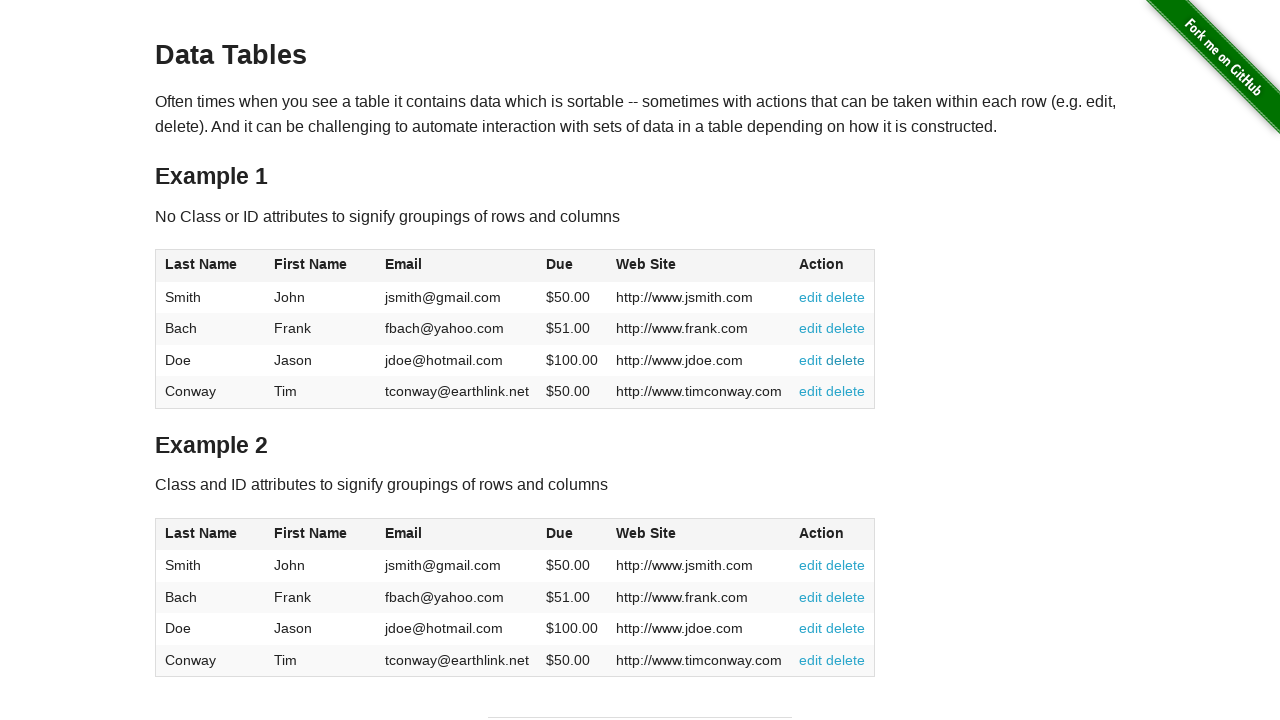